Tests drag and drop functionality on the jQuery UI droppable demo page by dragging a source element onto a target droppable element within an iframe

Starting URL: http://jqueryui.com/droppable/

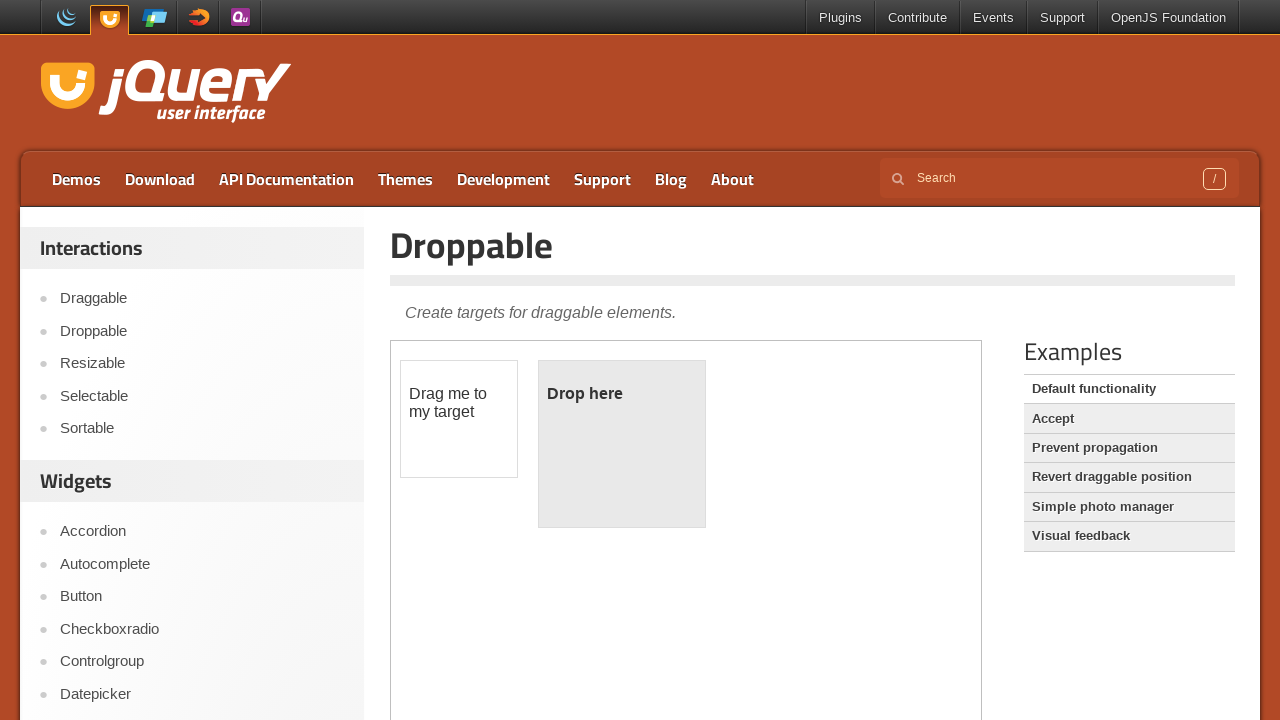

Located the demo iframe
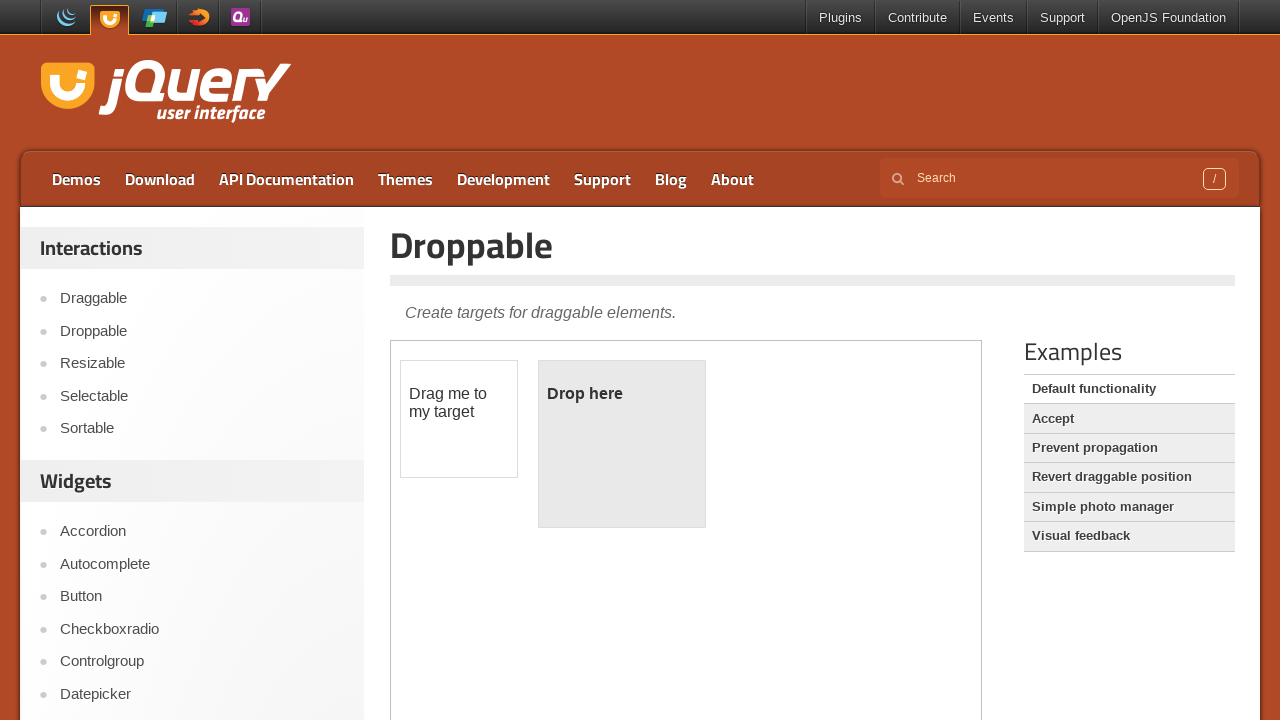

Draggable element became visible
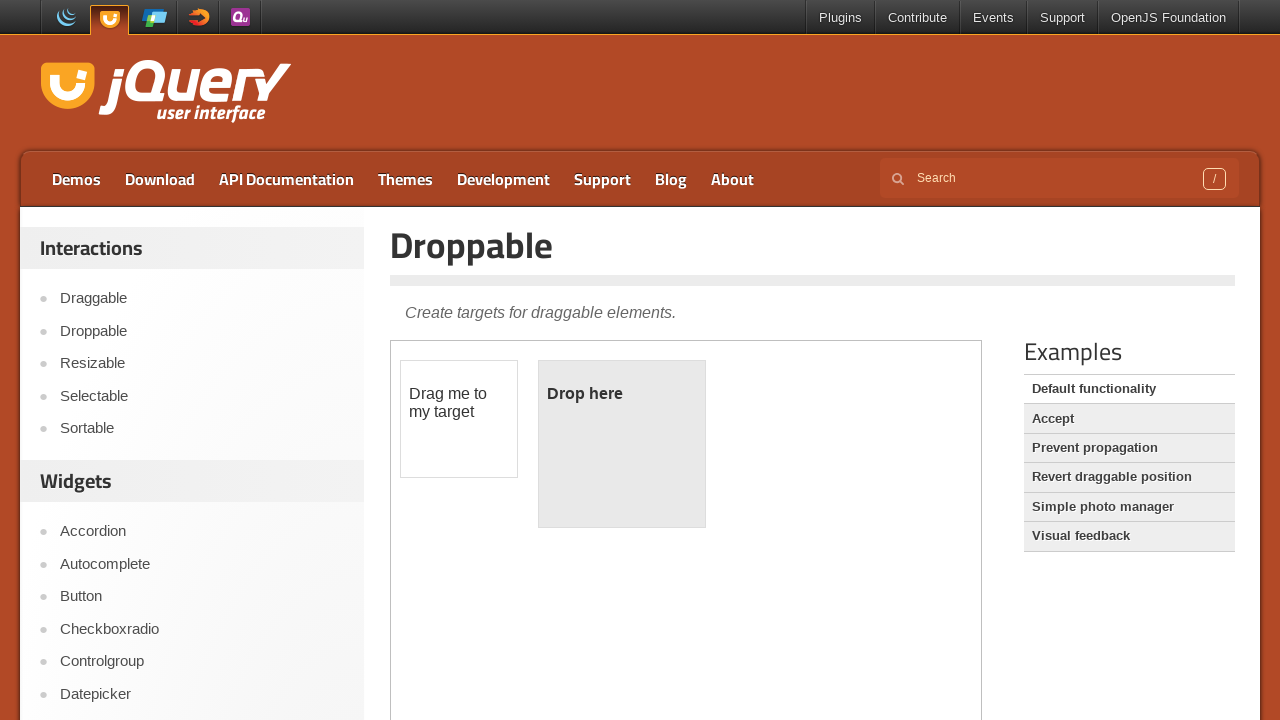

Dragged draggable element onto droppable target at (622, 444)
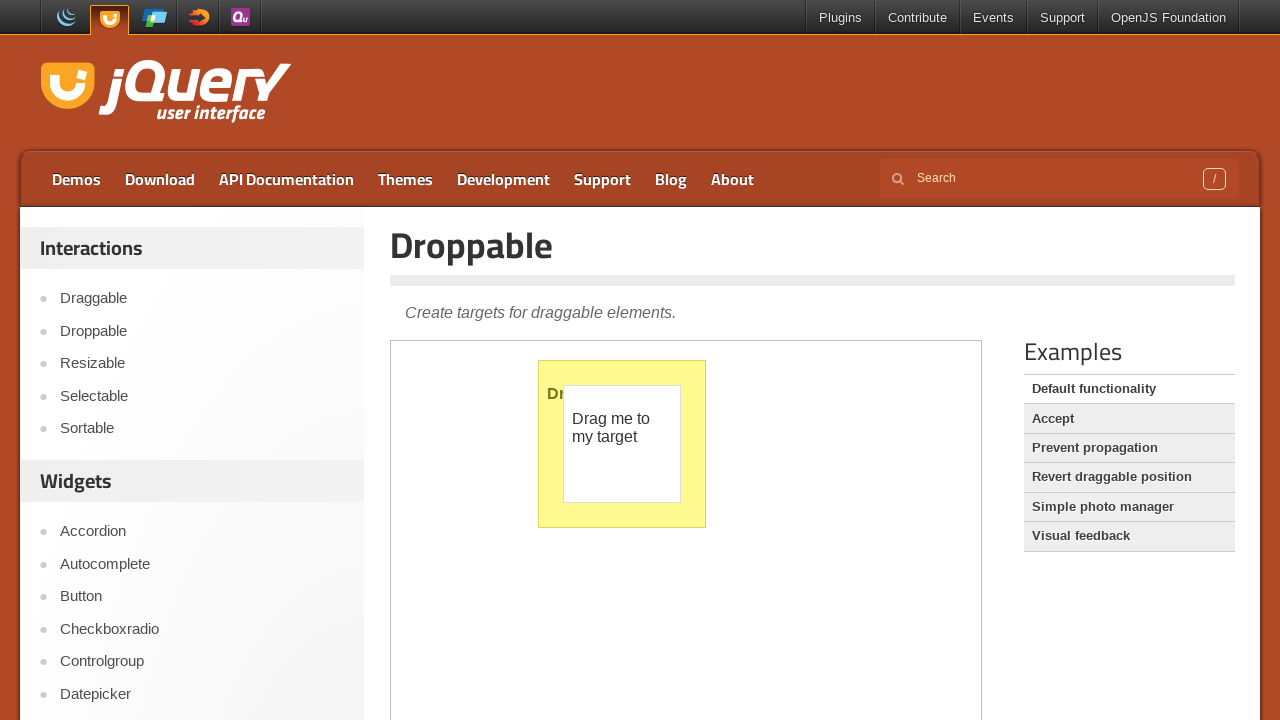

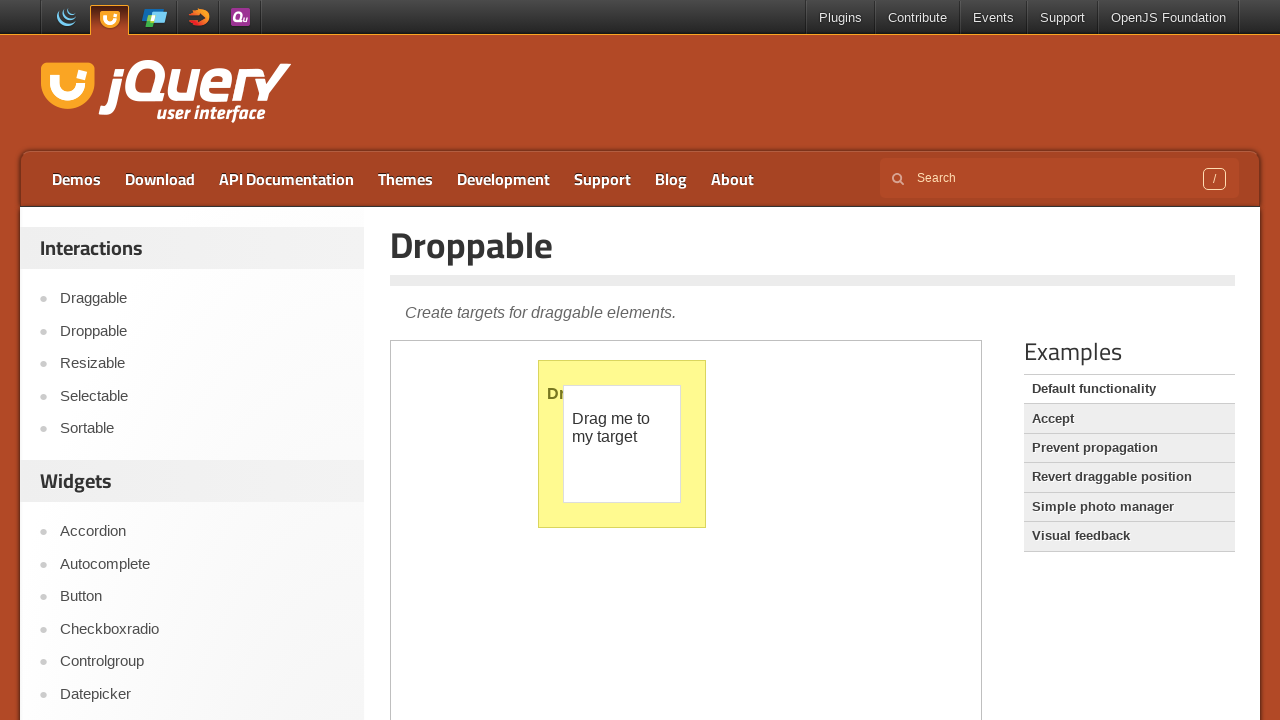